Tests that entered text is trimmed when editing a todo item

Starting URL: https://demo.playwright.dev/todomvc

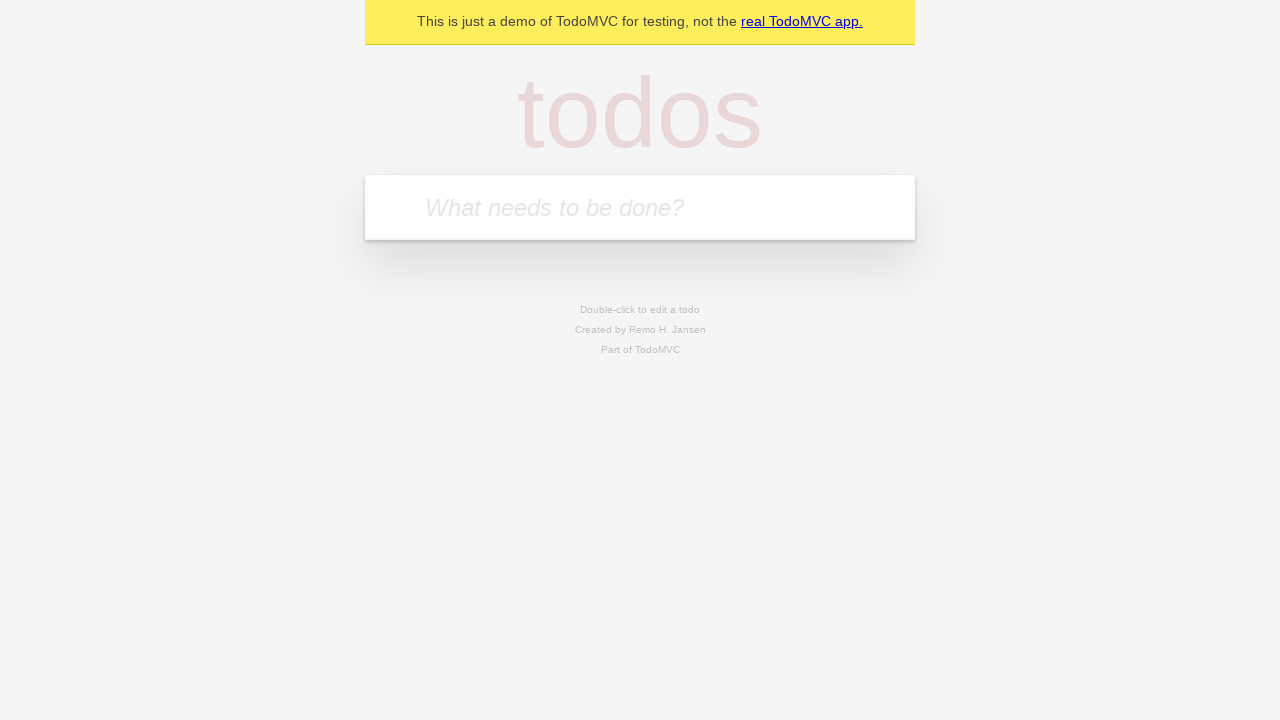

Filled first todo input with 'buy some cheese' on internal:attr=[placeholder="What needs to be done?"i]
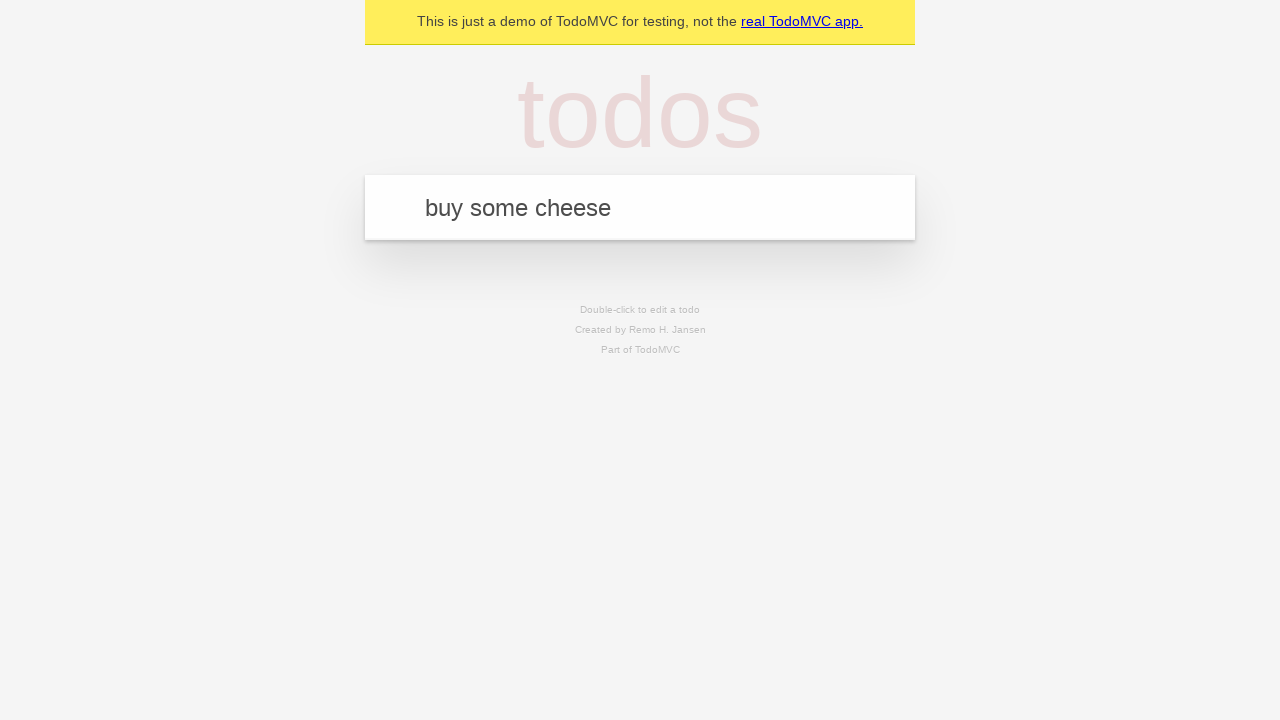

Pressed Enter to create first todo on internal:attr=[placeholder="What needs to be done?"i]
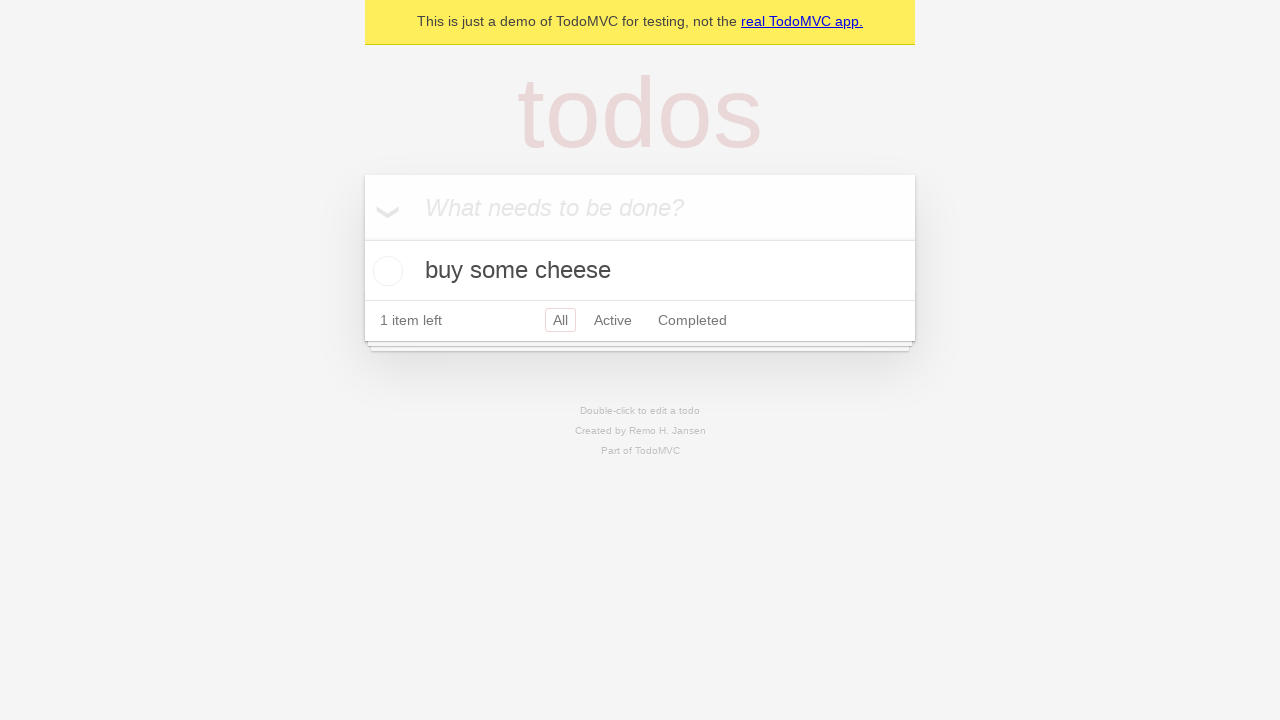

Filled second todo input with 'feed the cat' on internal:attr=[placeholder="What needs to be done?"i]
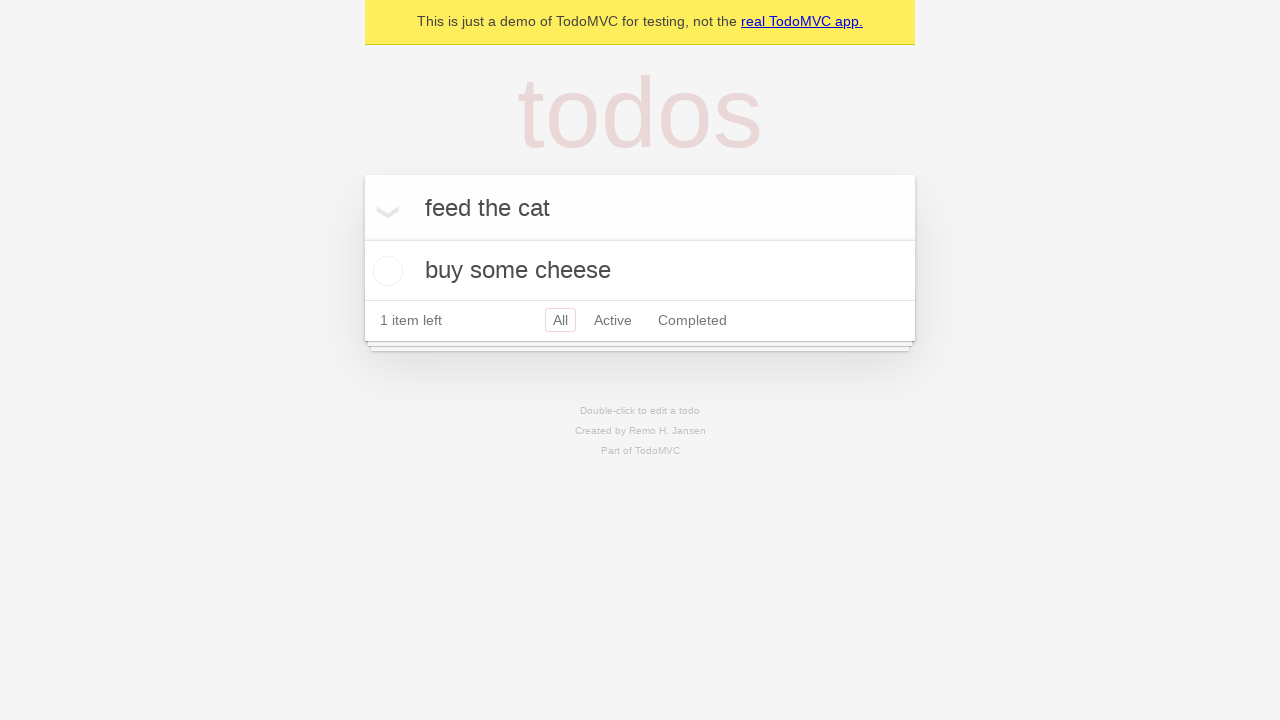

Pressed Enter to create second todo on internal:attr=[placeholder="What needs to be done?"i]
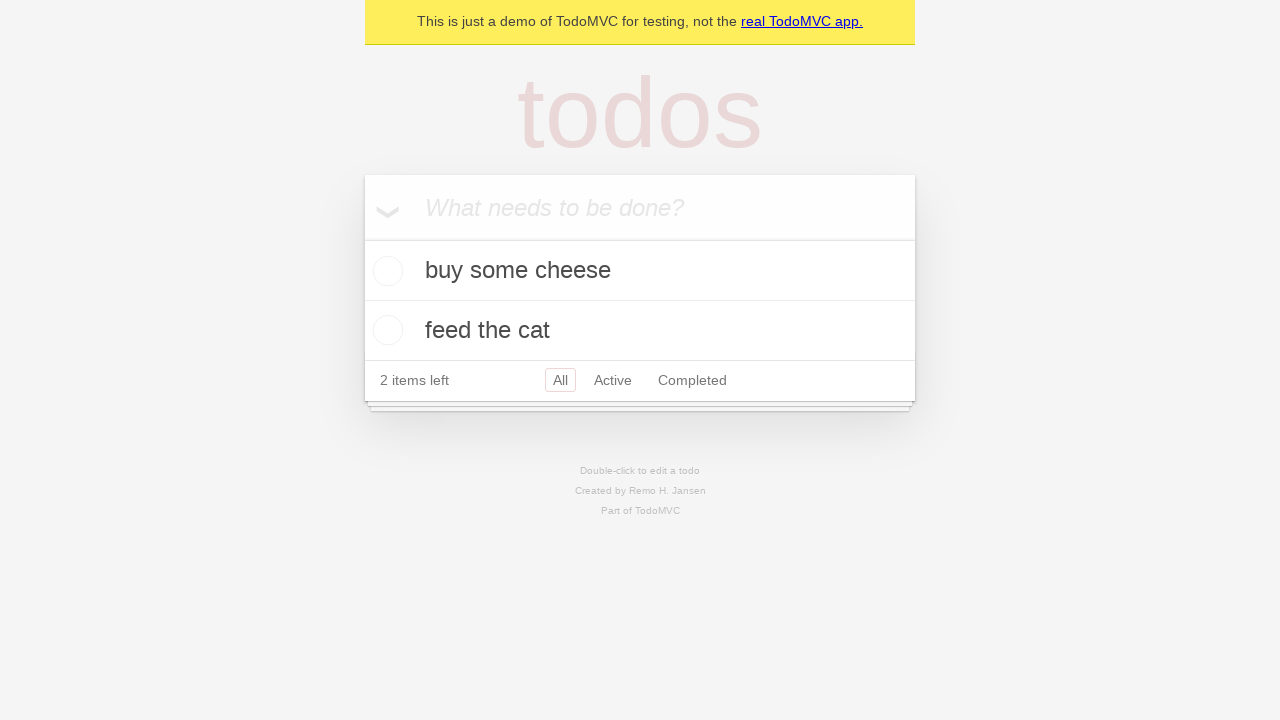

Filled third todo input with 'book a doctors appointment' on internal:attr=[placeholder="What needs to be done?"i]
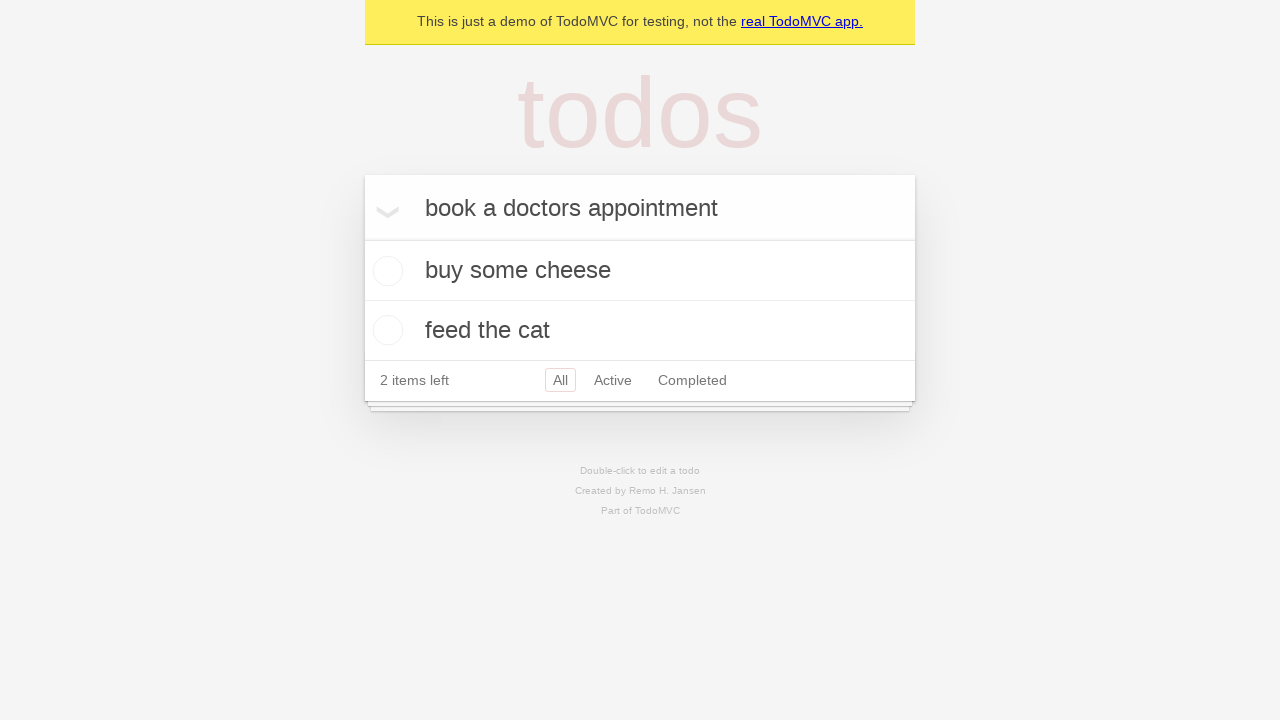

Pressed Enter to create third todo on internal:attr=[placeholder="What needs to be done?"i]
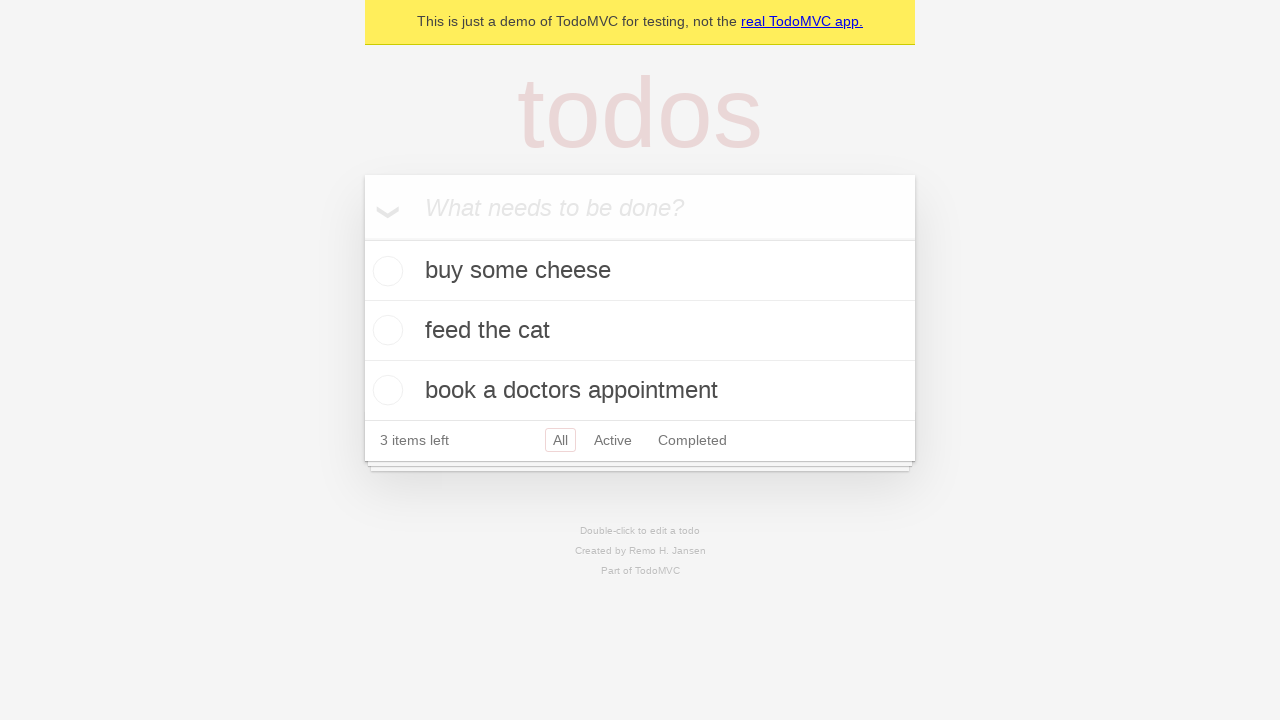

Waited for third todo item to appear
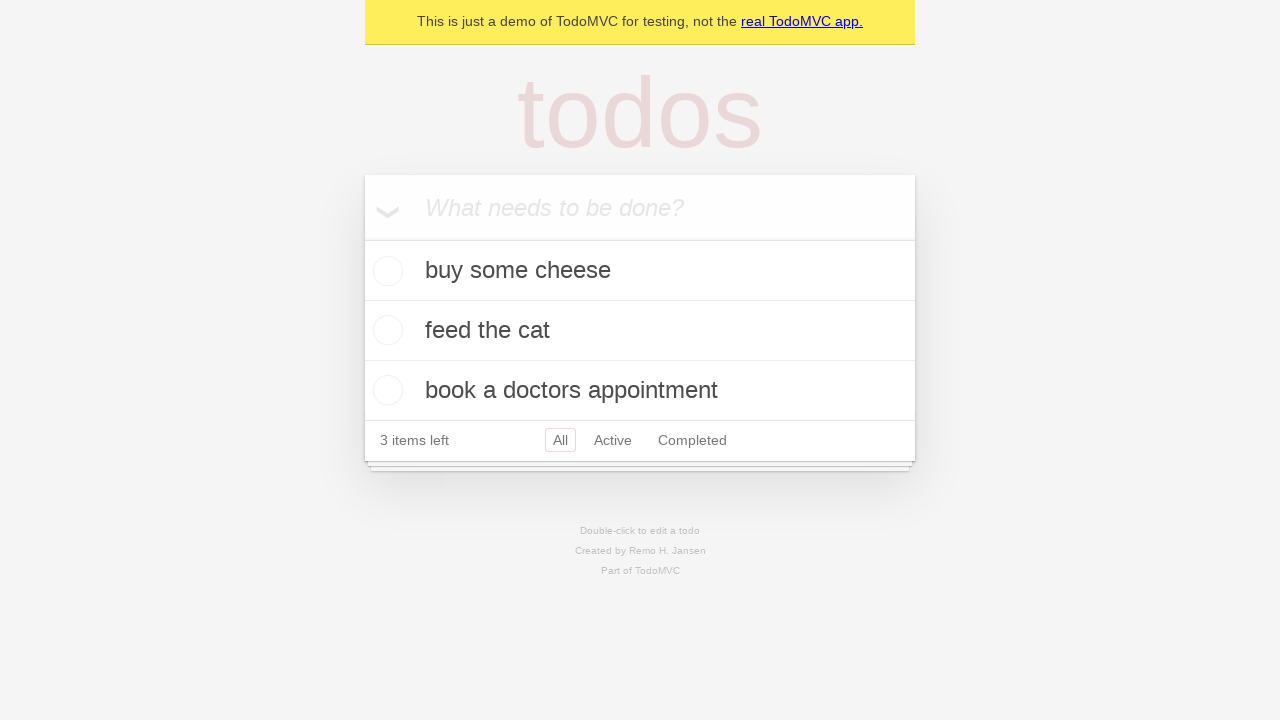

Double-clicked second todo item to enter edit mode at (640, 331) on internal:testid=[data-testid="todo-item"s] >> nth=1
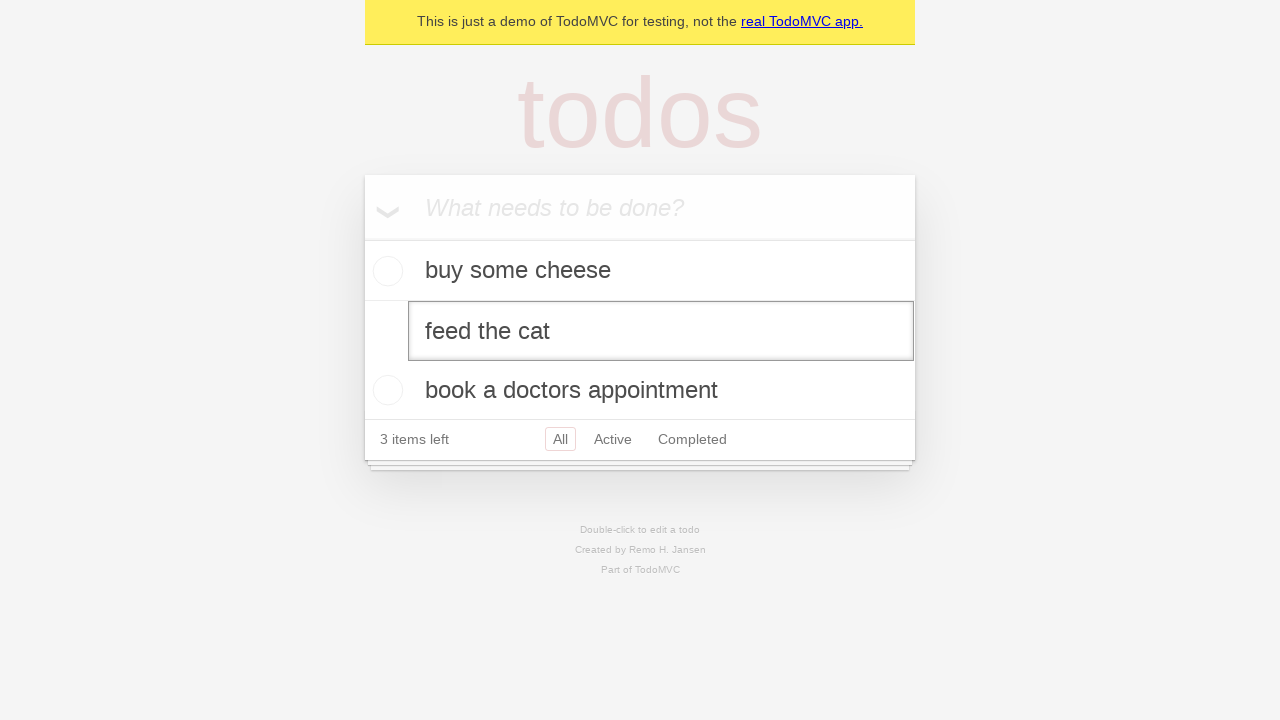

Filled edit input with text containing leading and trailing spaces: '    buy some sausages    ' on internal:testid=[data-testid="todo-item"s] >> nth=1 >> internal:role=textbox[nam
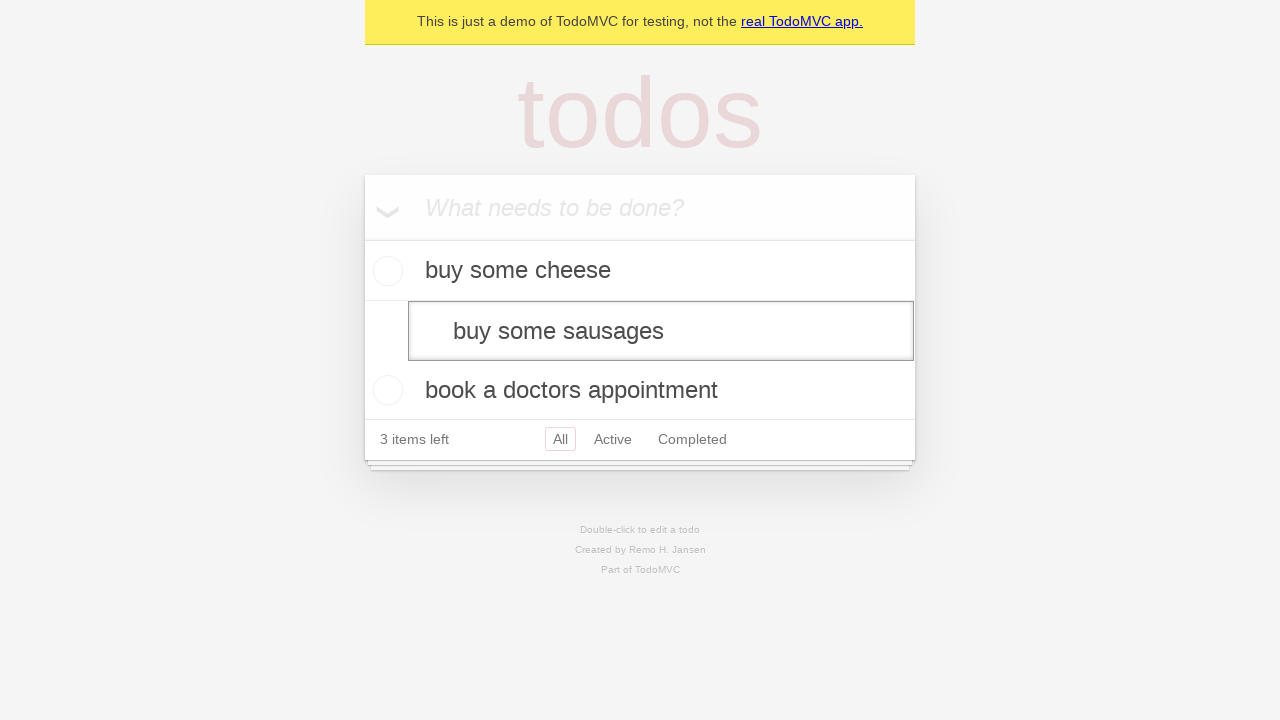

Pressed Enter to confirm edit and verify text is trimmed on internal:testid=[data-testid="todo-item"s] >> nth=1 >> internal:role=textbox[nam
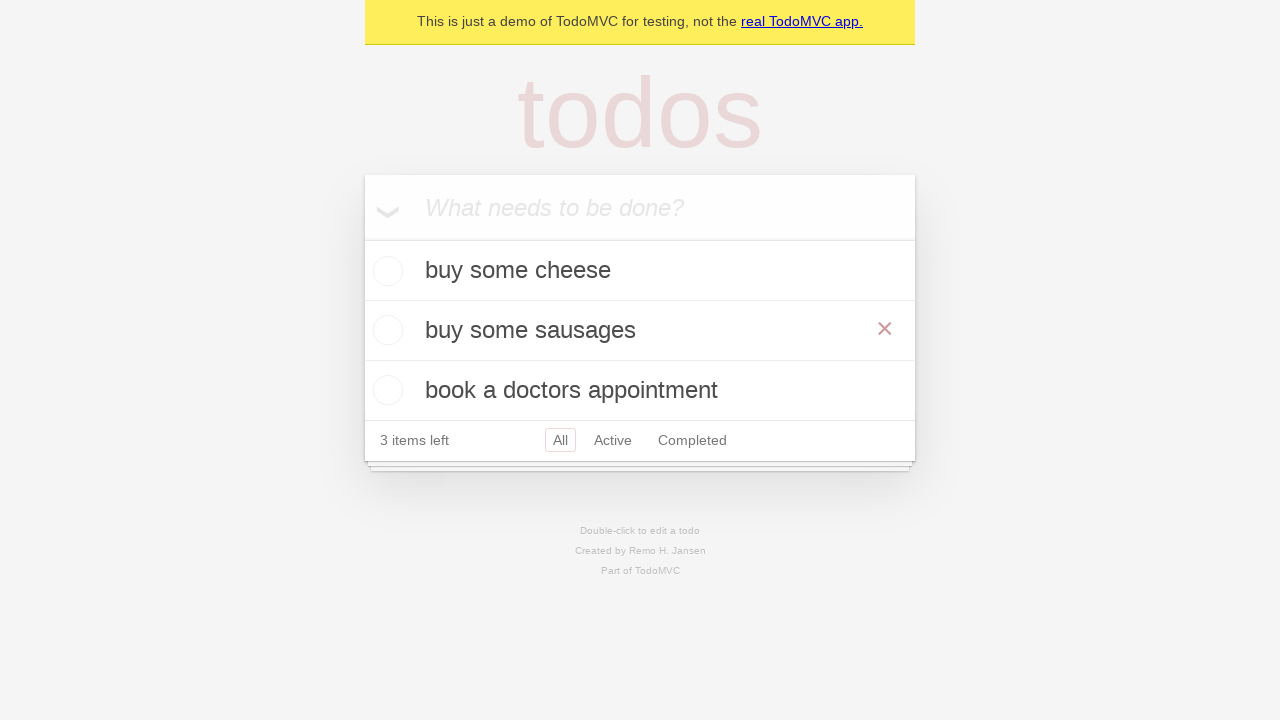

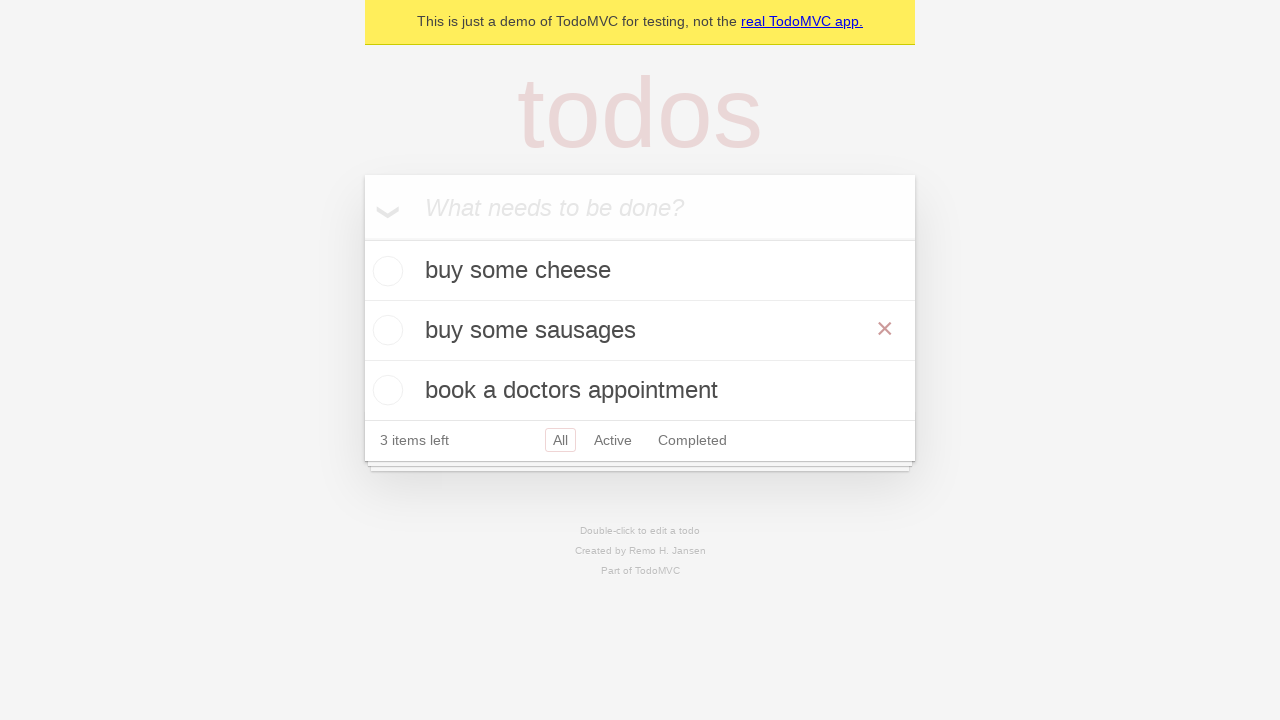